Tests checking an unchecked checkbox

Starting URL: https://bonigarcia.dev/selenium-webdriver-java/web-form.html

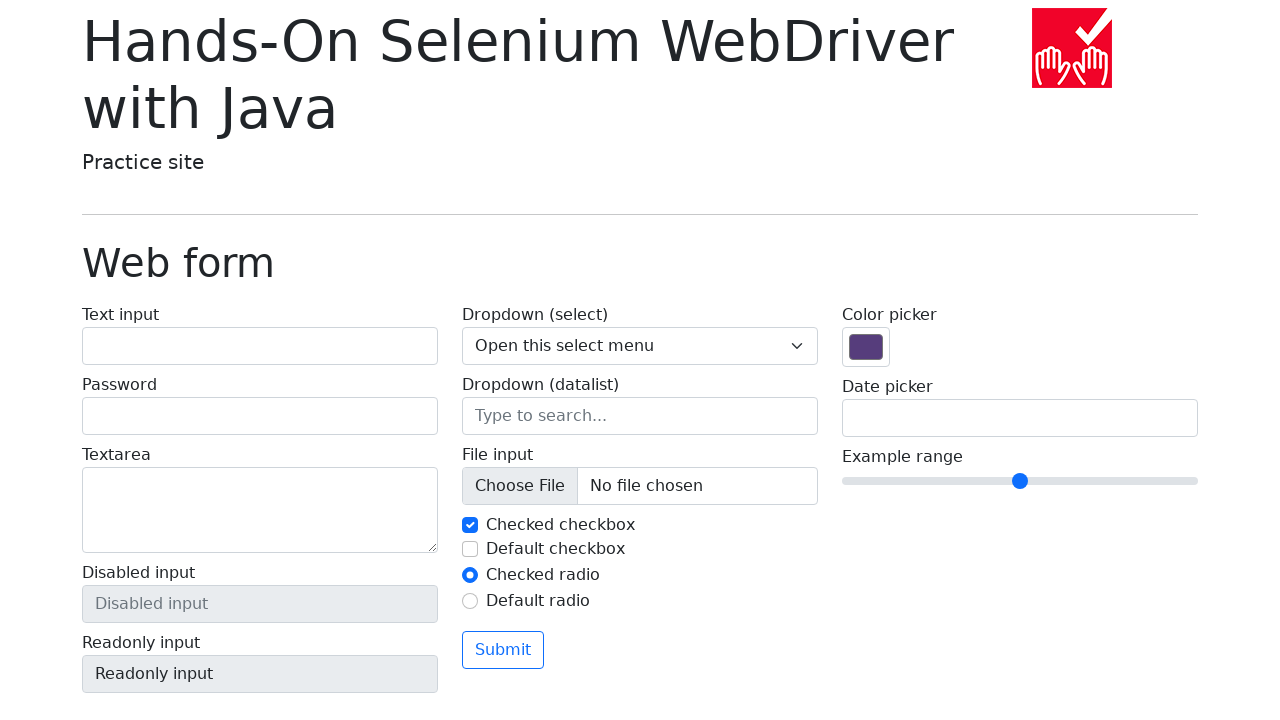

Clicked unchecked checkbox with id 'my-check-2' at (470, 549) on #my-check-2
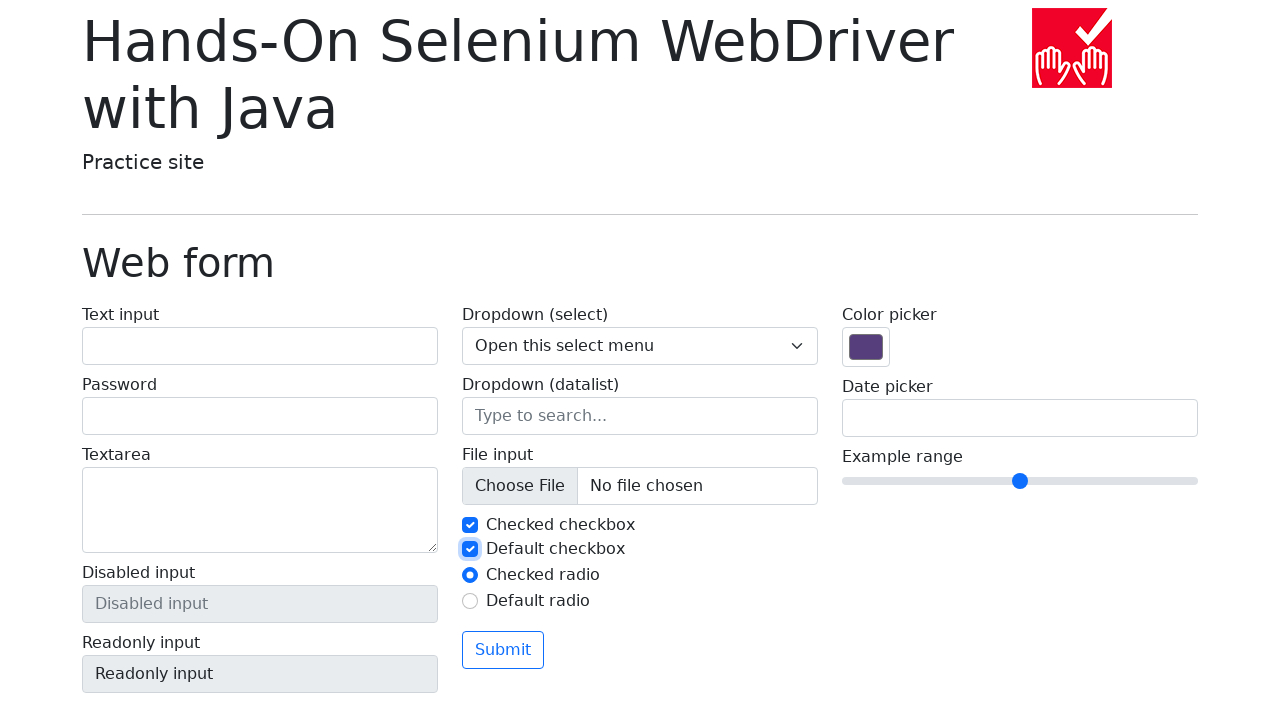

Verified checkbox is now checked
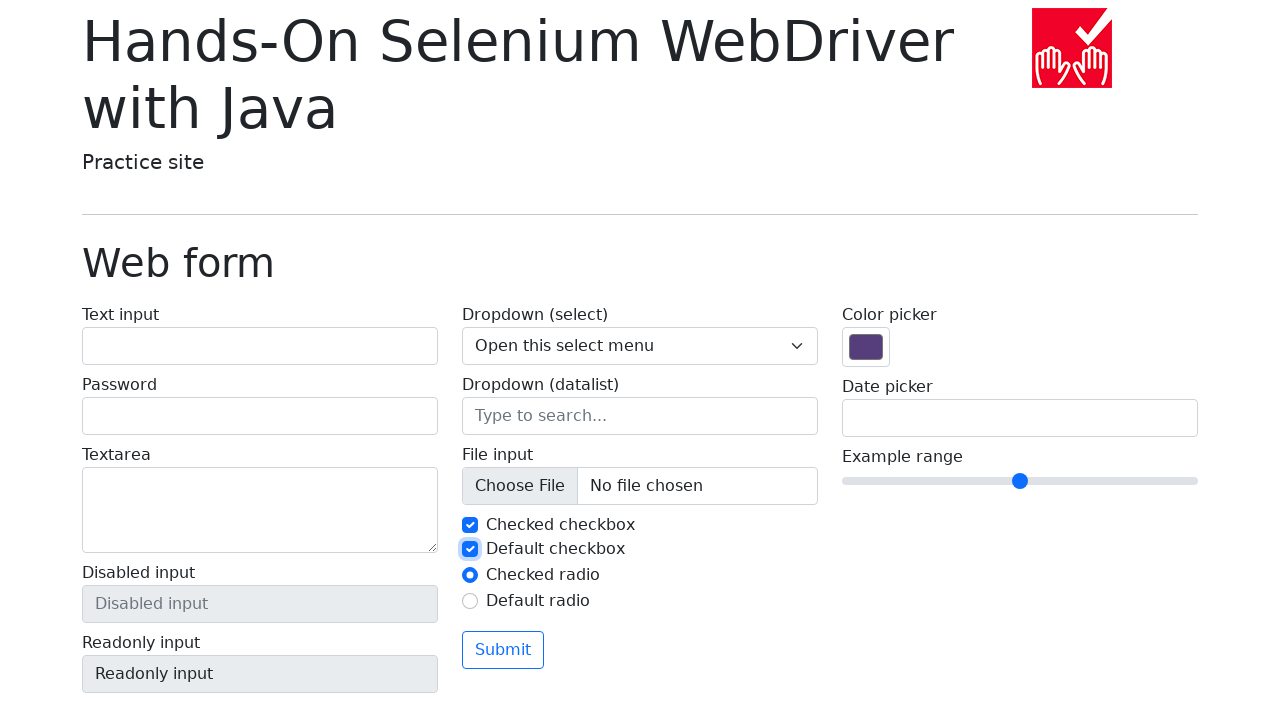

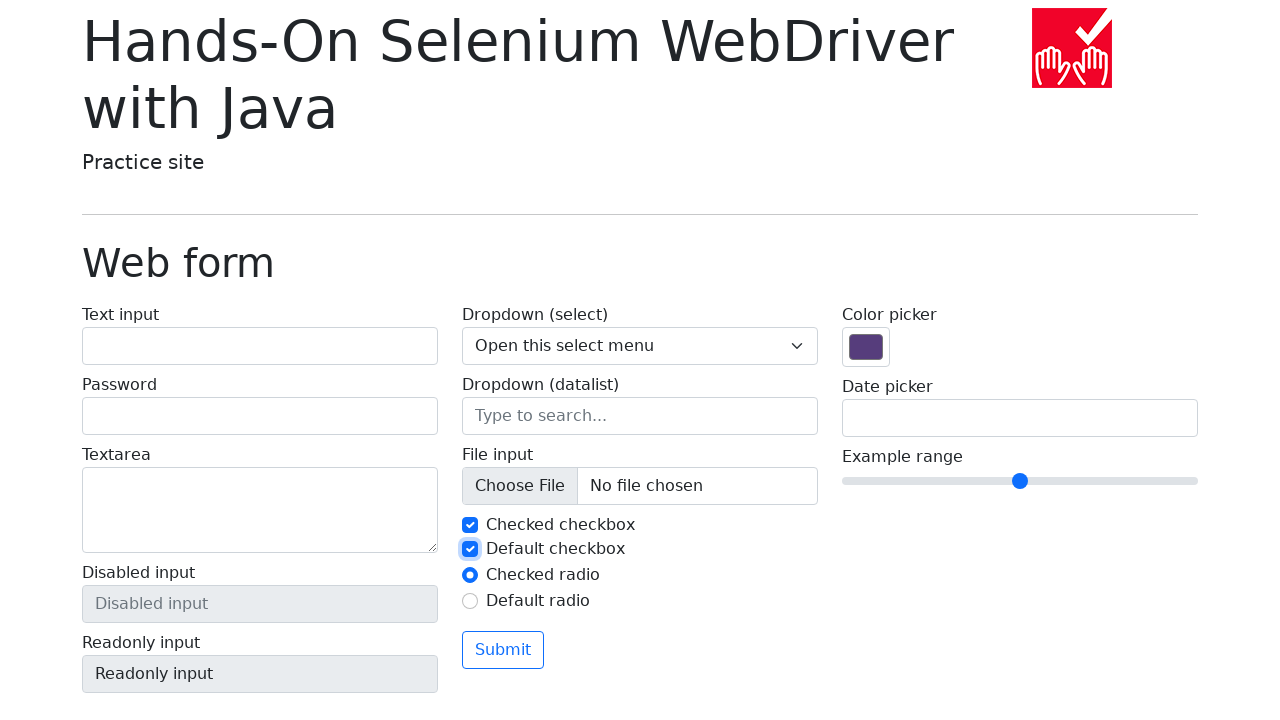